Navigates to MySQL official website and verifies the page loads successfully

Starting URL: https://www.mysql.com/

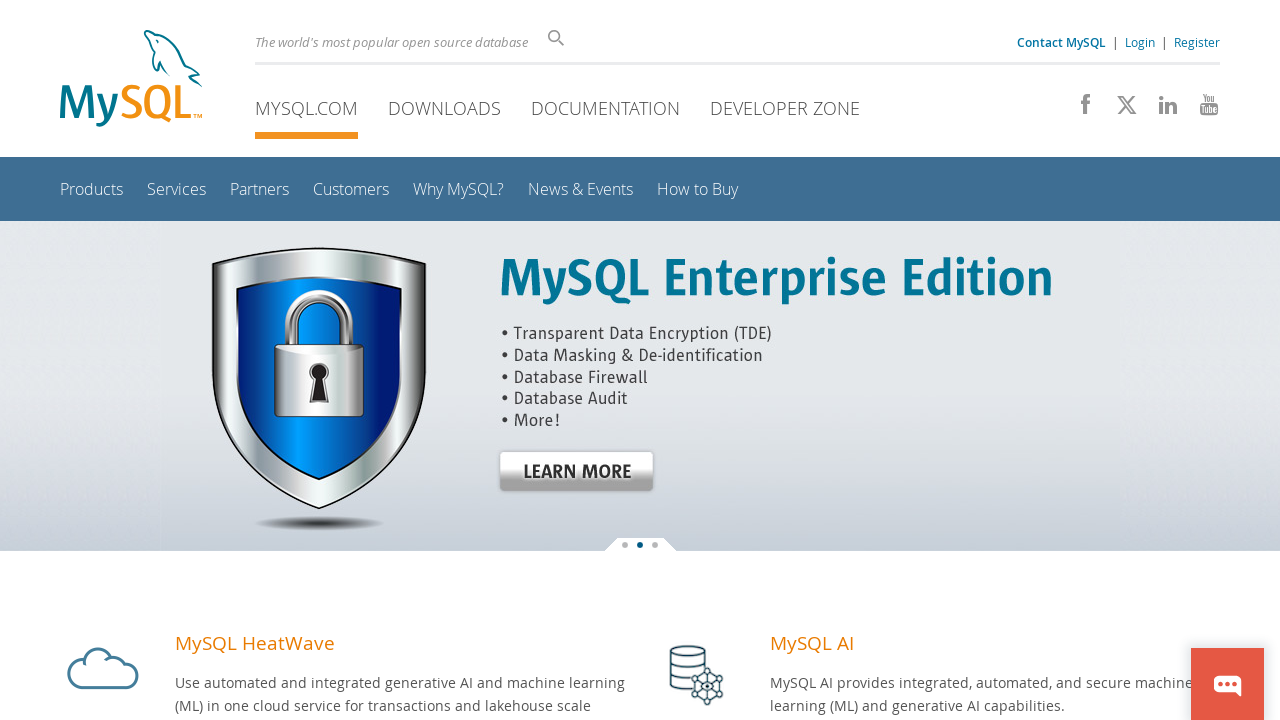

Navigated to MySQL official website
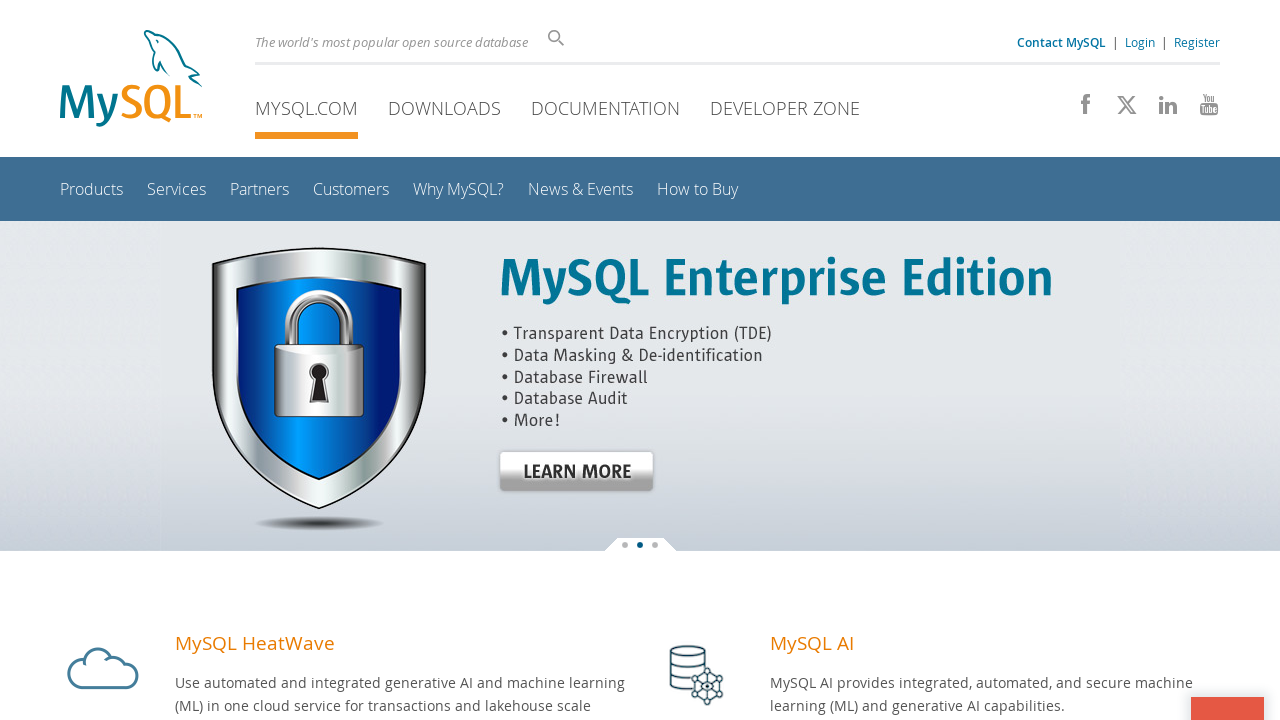

Page DOM content loaded successfully
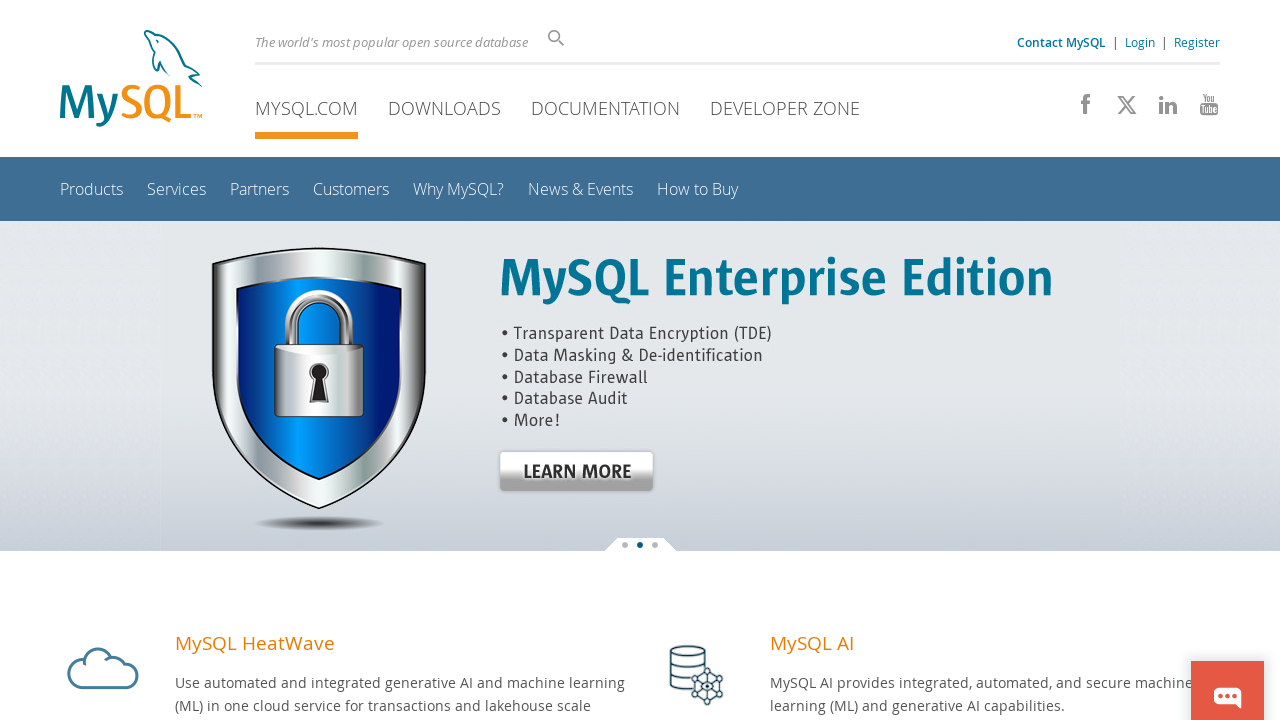

Verified page title is not empty
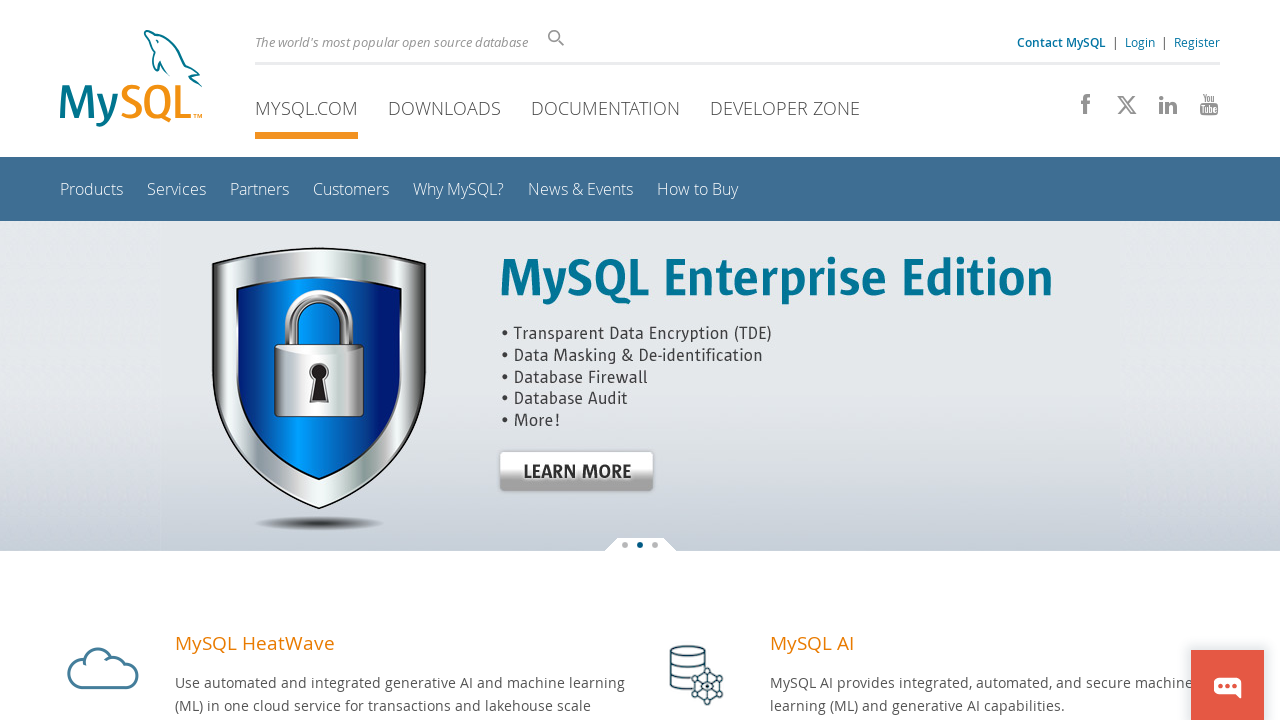

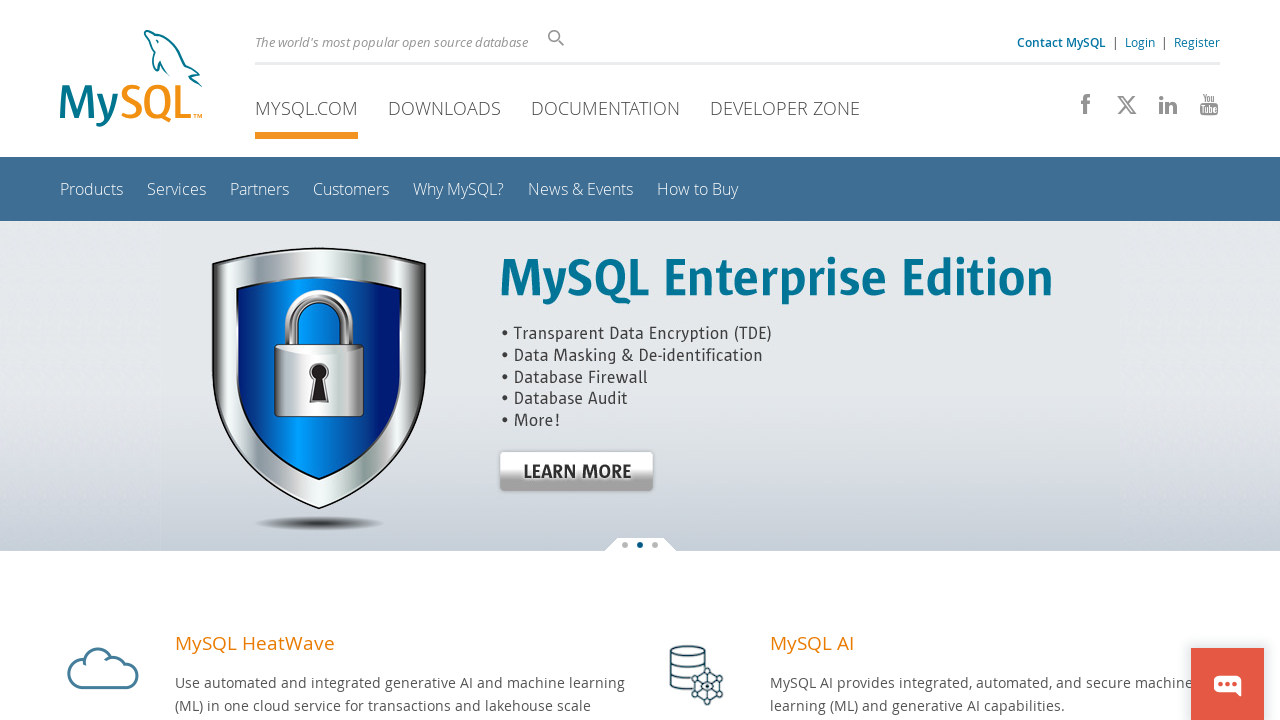